Tests clicking on a collapseable section to expand it, then waits for a link to become clickable and clicks it to navigate to another page.

Starting URL: https://eviltester.github.io/synchole/collapseable.html

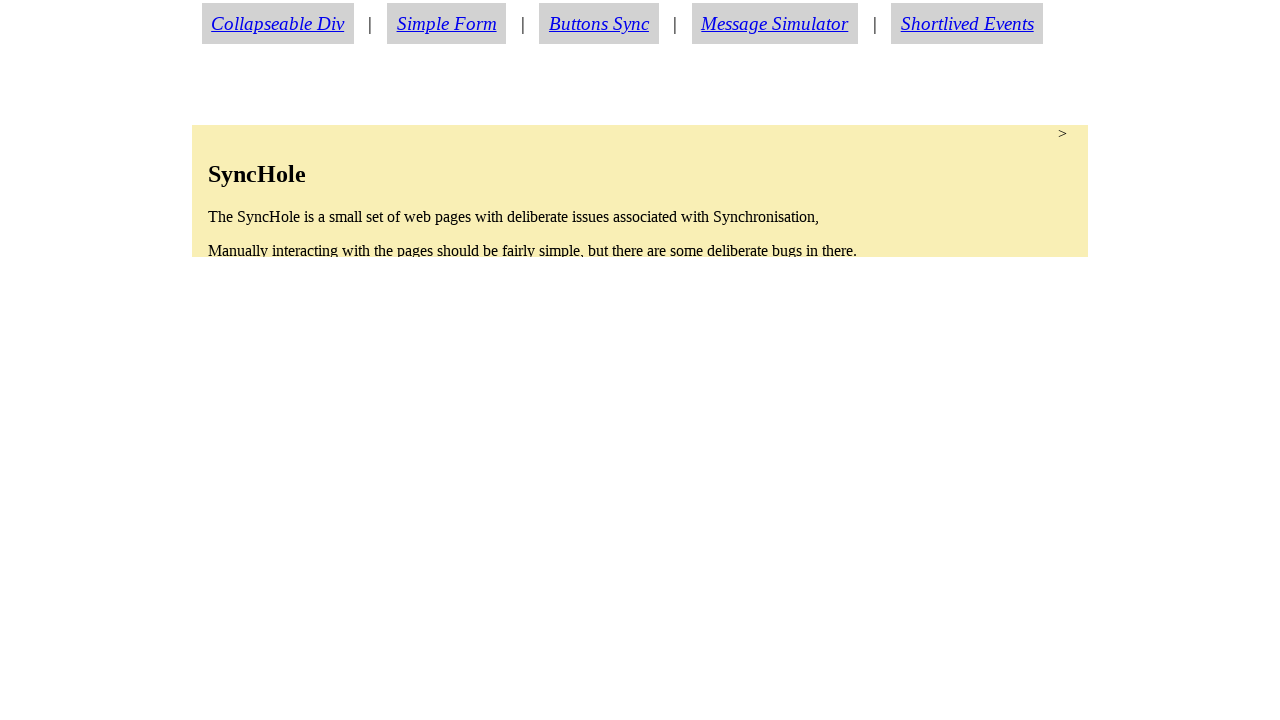

Clicked collapseable section to expand it at (640, 191) on section.condense
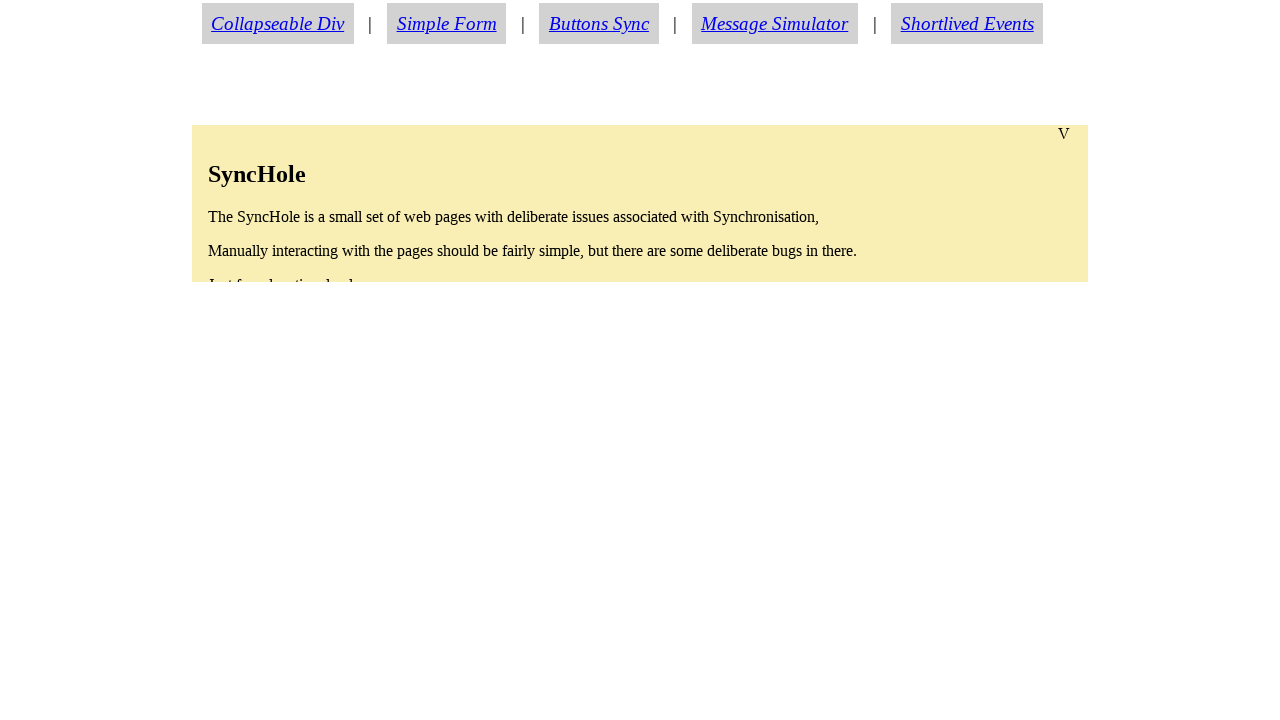

About link became visible after expanding collapseable section
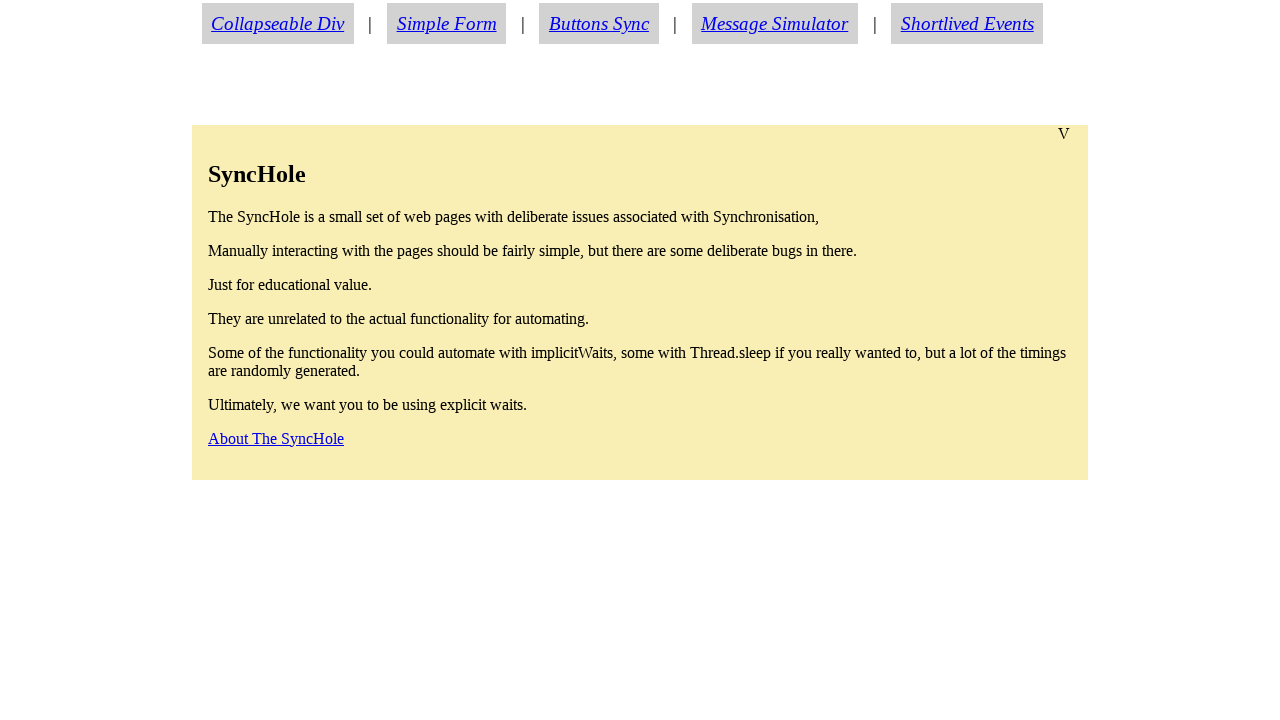

Clicked about link to navigate to another page at (276, 438) on a#aboutlink
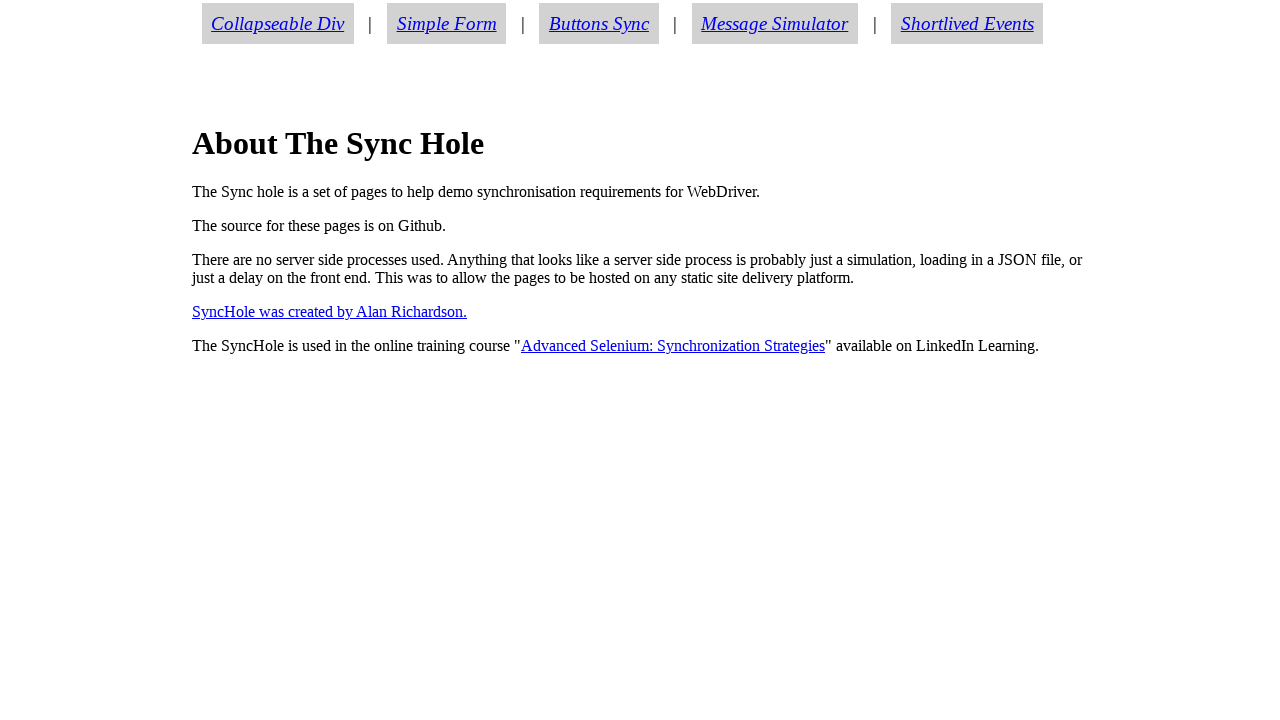

Successfully navigated to about.html page
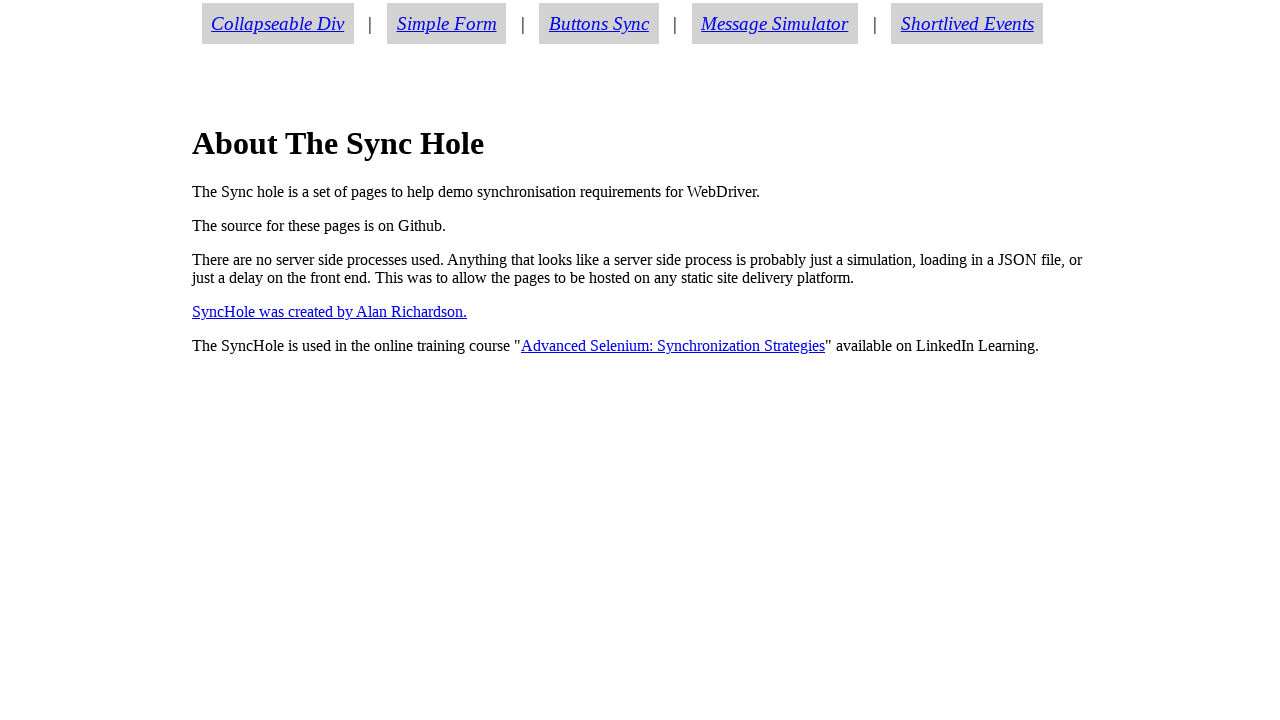

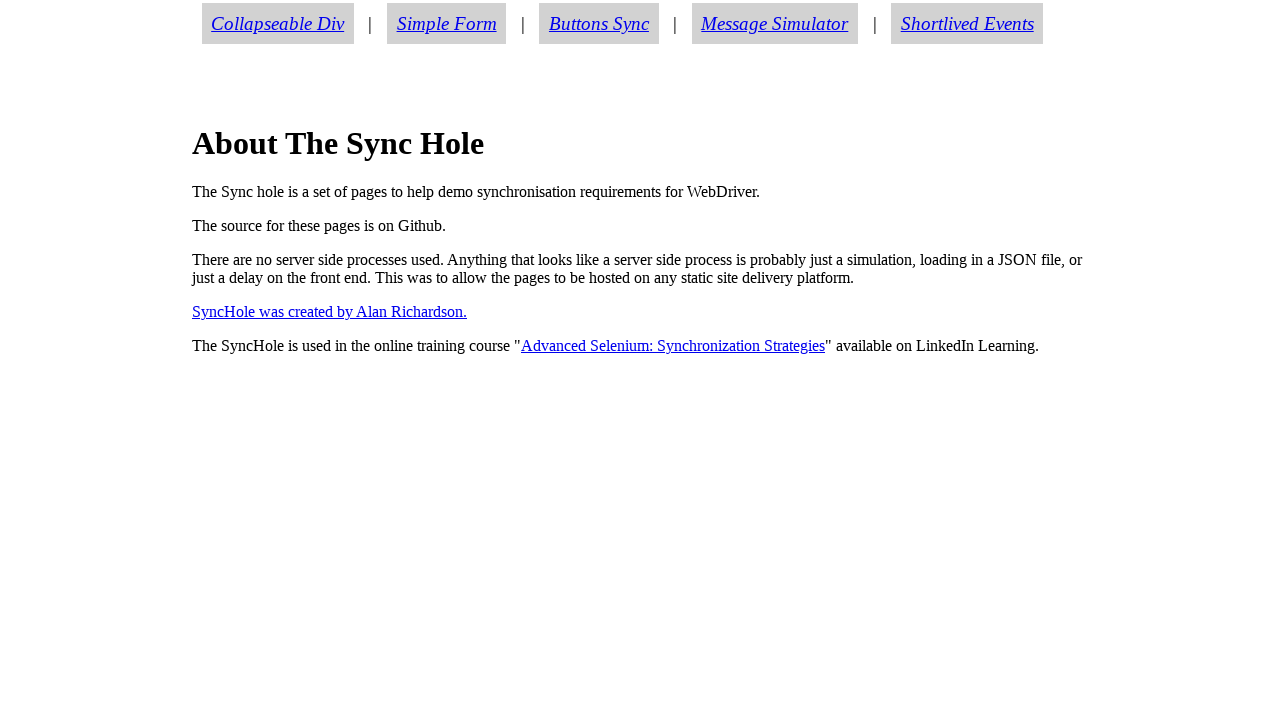